Tests standard JavaScript alert handling by clicking a button that triggers a native browser alert and accepting it.

Starting URL: https://sweetalert.js.org/

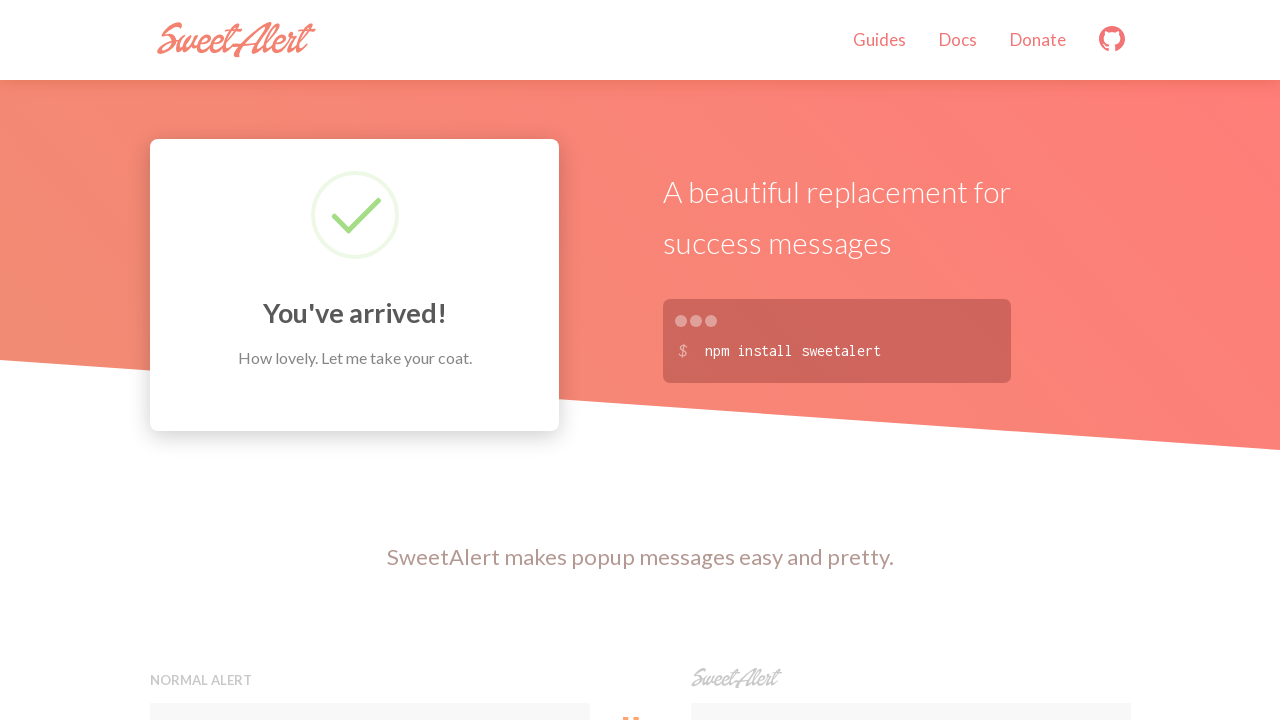

Set up dialog handler to accept JavaScript alerts
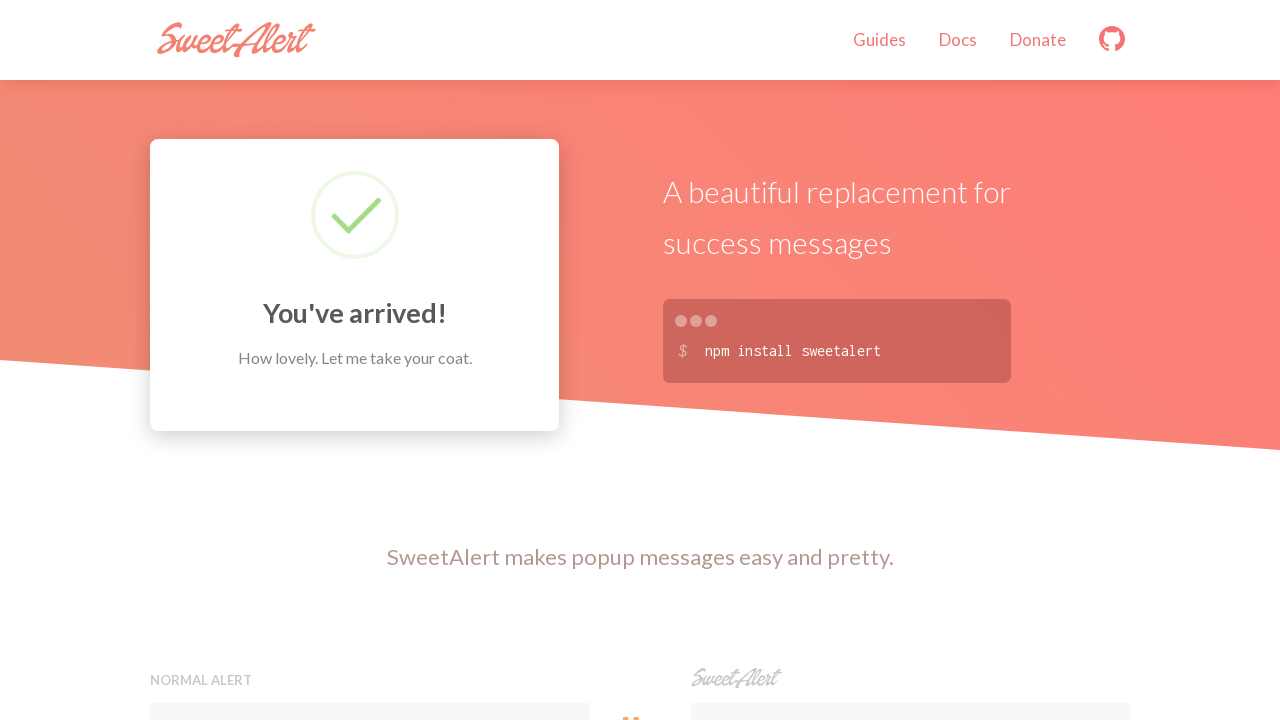

Clicked button that triggers JavaScript alert at (370, 360) on button[onclick*='alert']
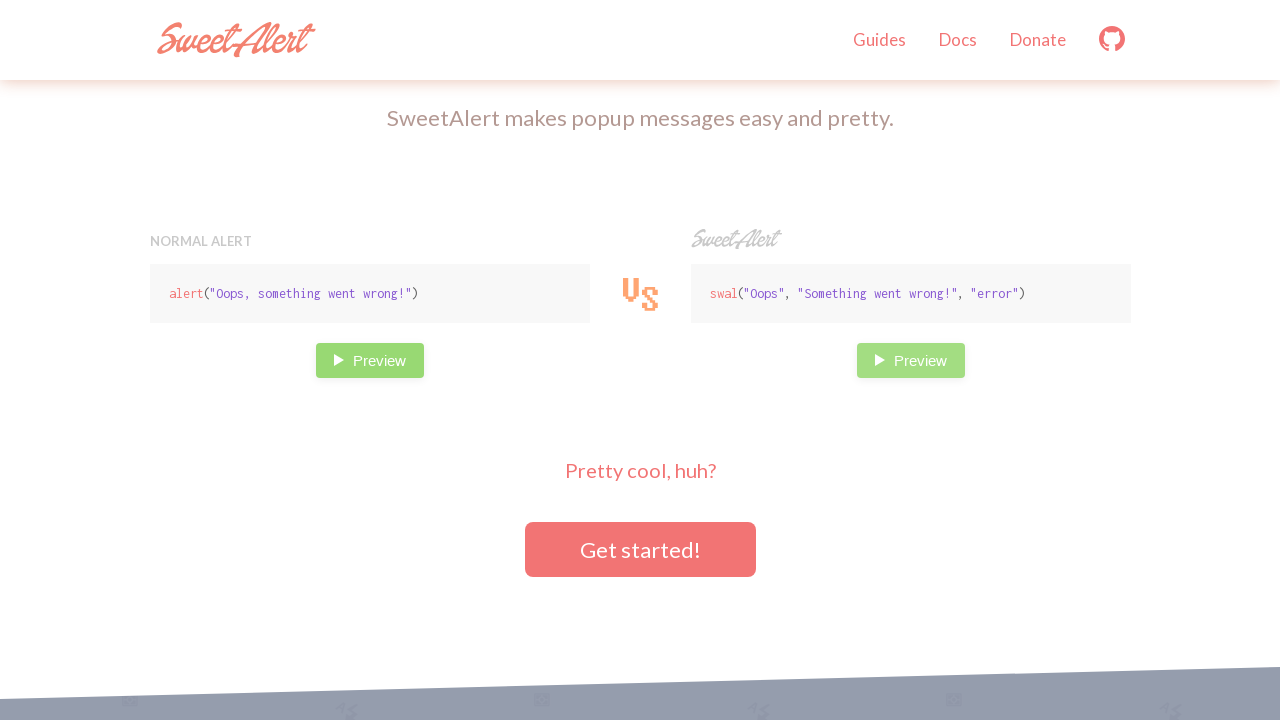

Waited for alert dialog to be processed and accepted
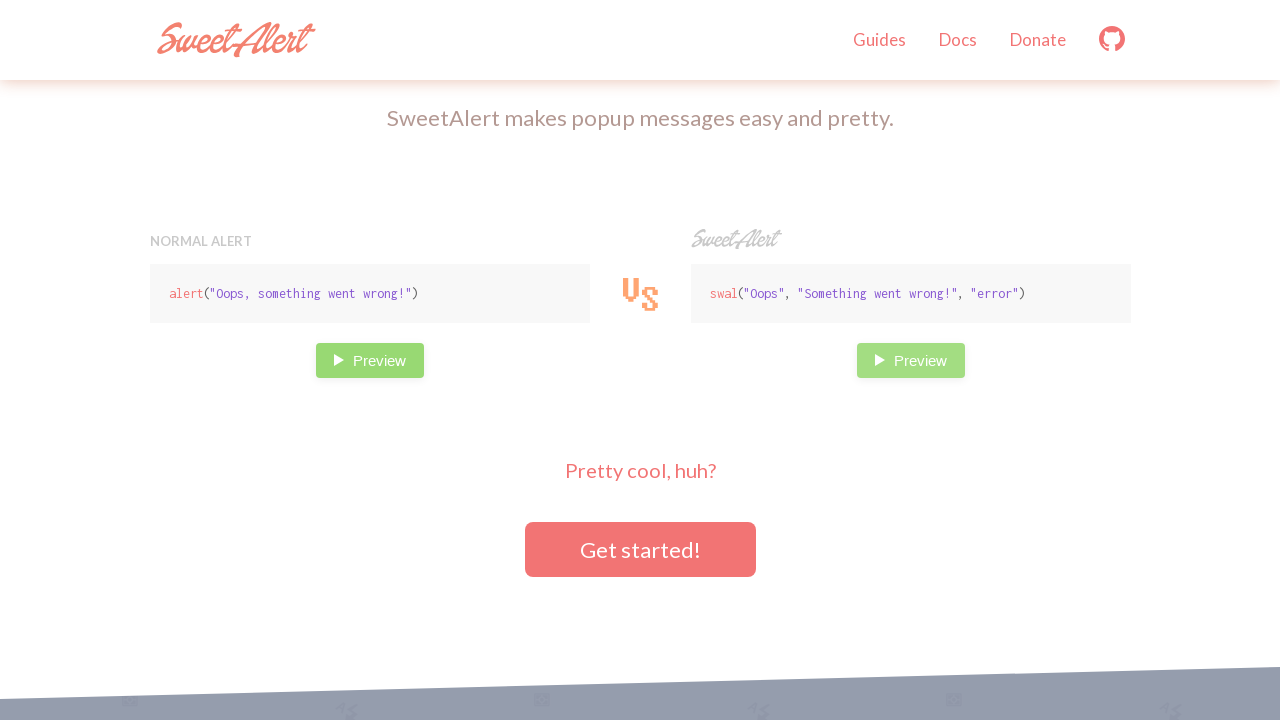

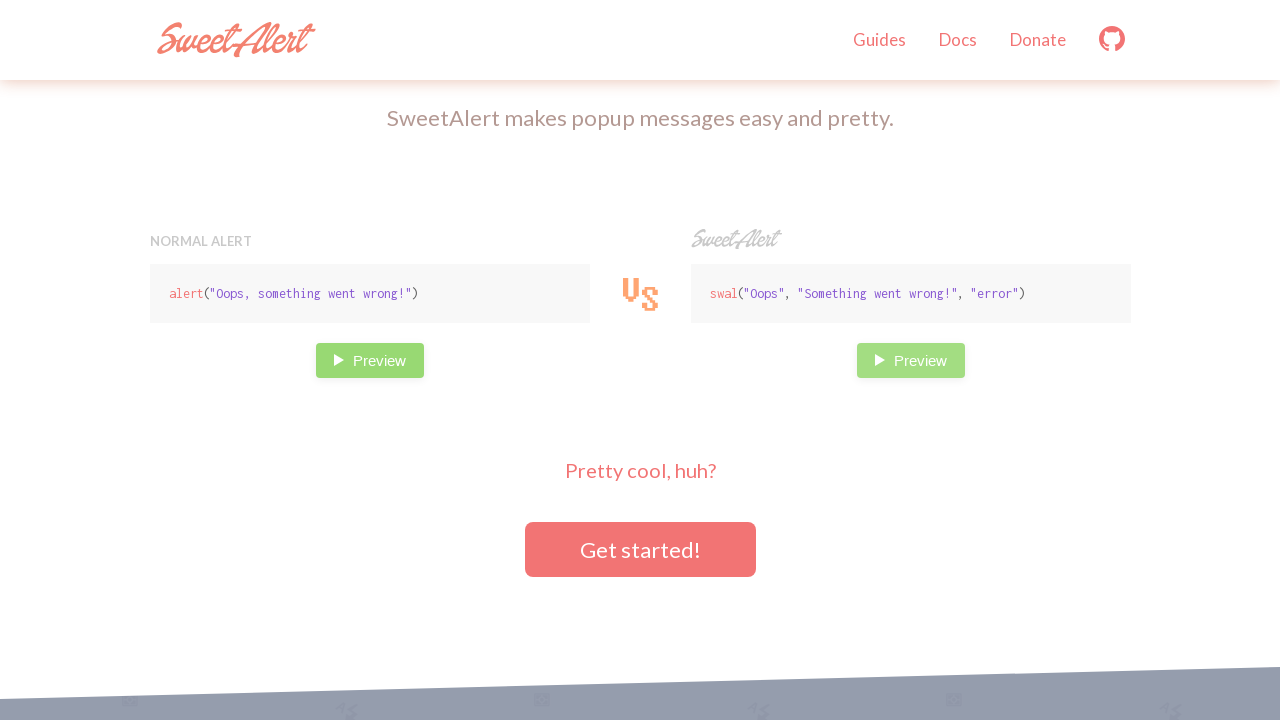